Tests multi-select dropdown functionality by selecting multiple options using different methods (index, value, visible text) and then deselecting them using various deselect methods

Starting URL: https://rakeshb13.github.io/SeleniumHTMLPages/Notification%20and%20DropDowns.html

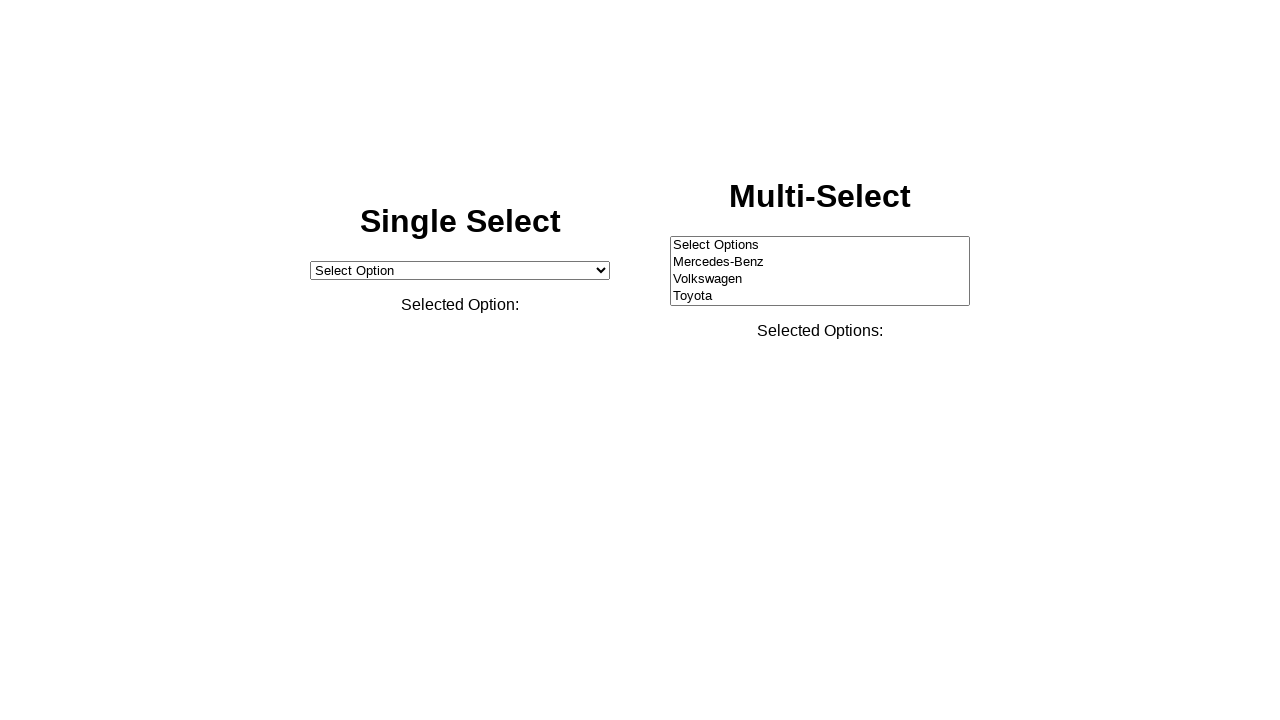

Located multi-select dropdown element with id 'multiSelect'
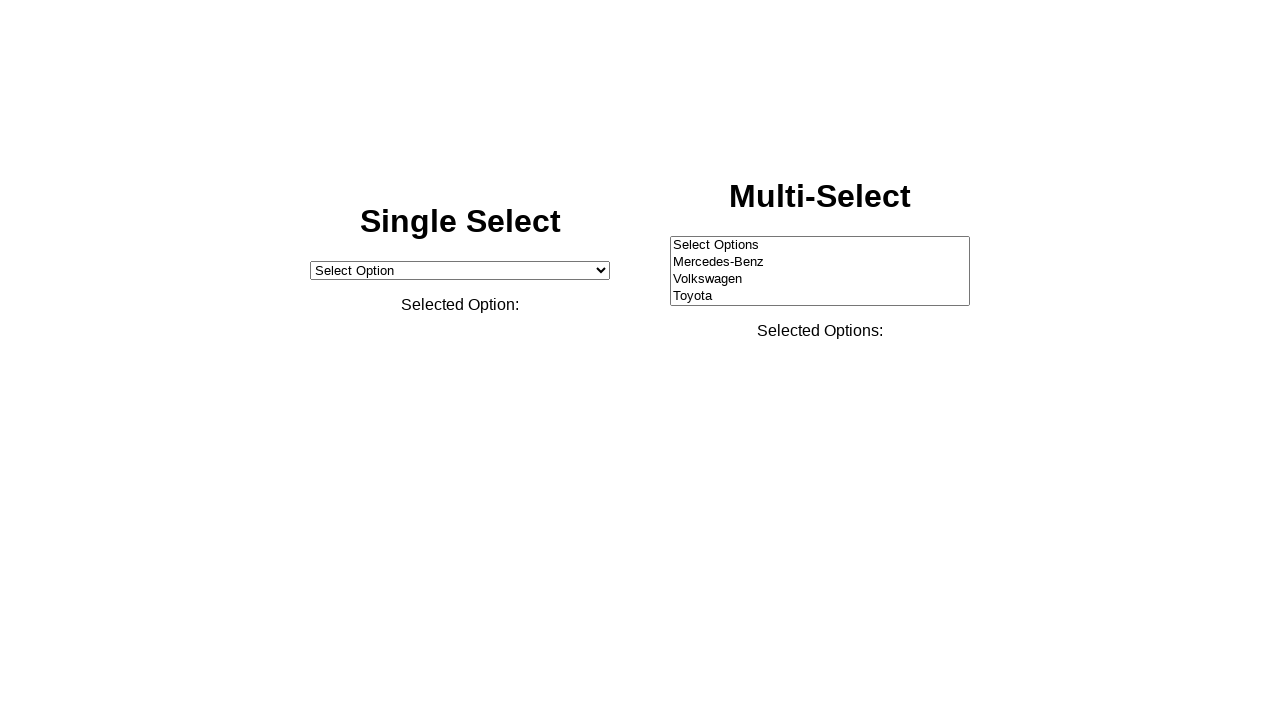

Selected option at index 3 from multi-select dropdown on xpath=//select[@id='multiSelect']
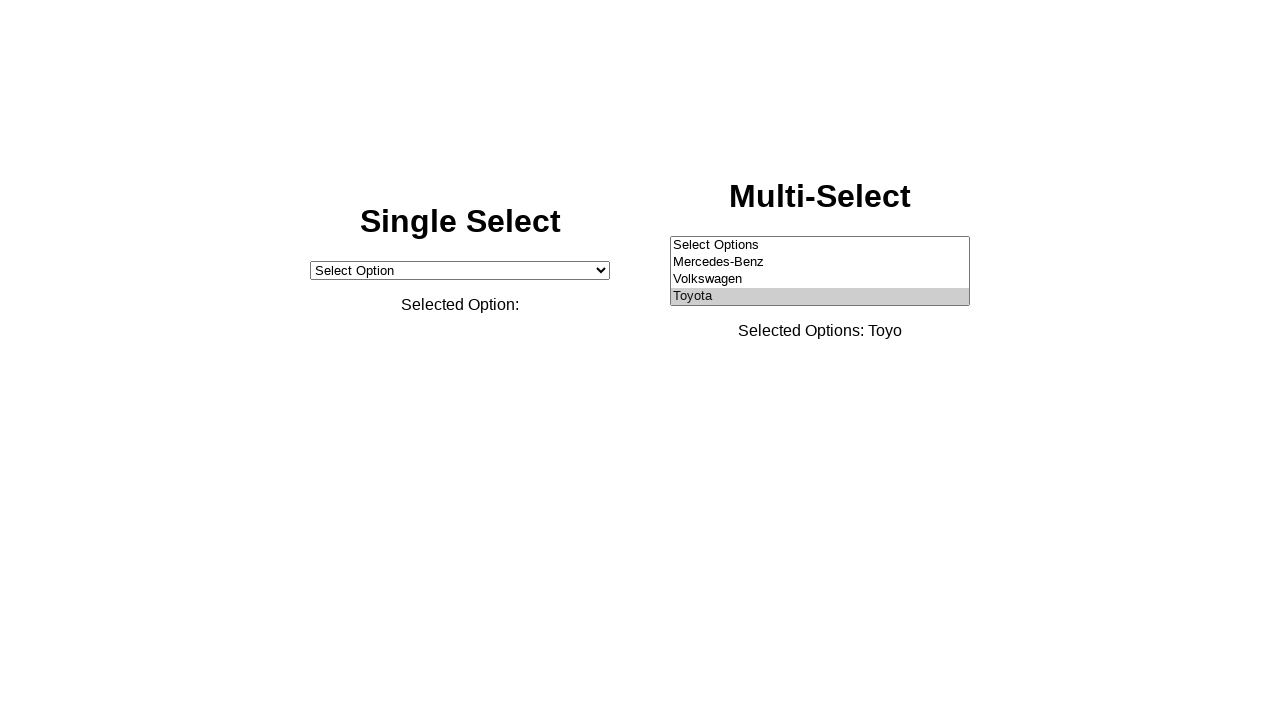

Selected option with value 'BMW' from multi-select dropdown on xpath=//select[@id='multiSelect']
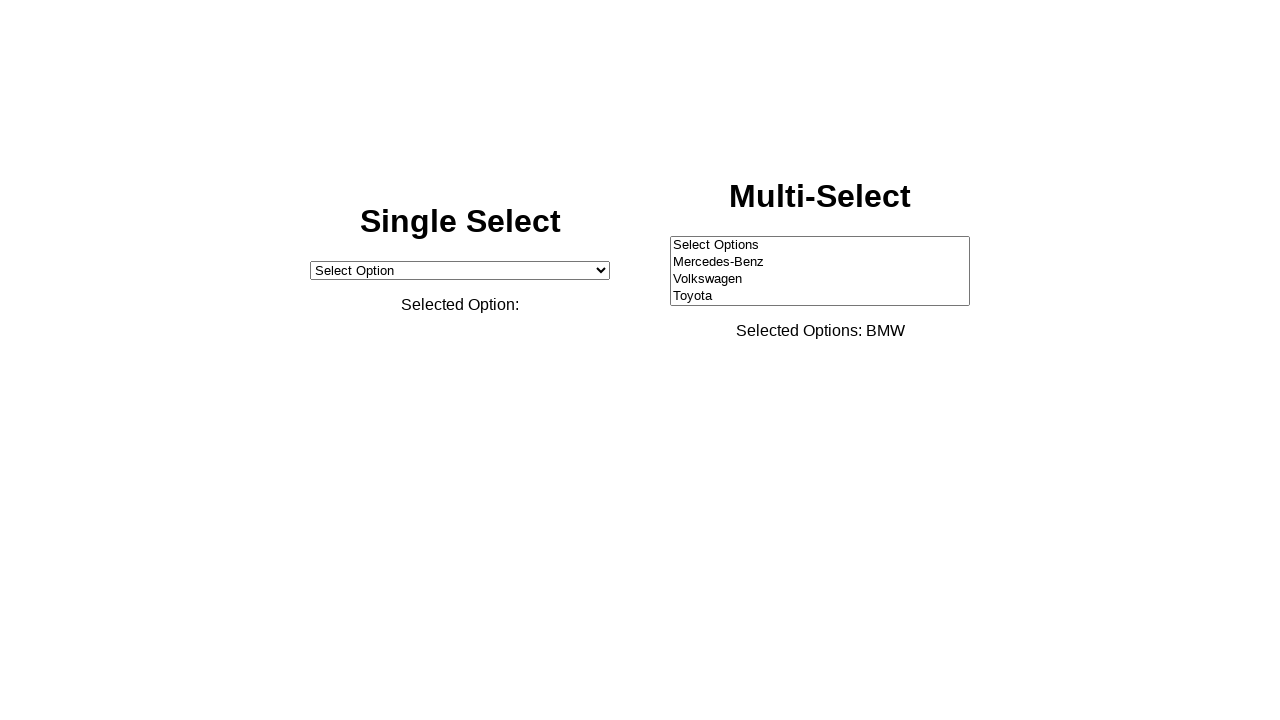

Selected option with visible text 'Mercedes-Benz' from multi-select dropdown on xpath=//select[@id='multiSelect']
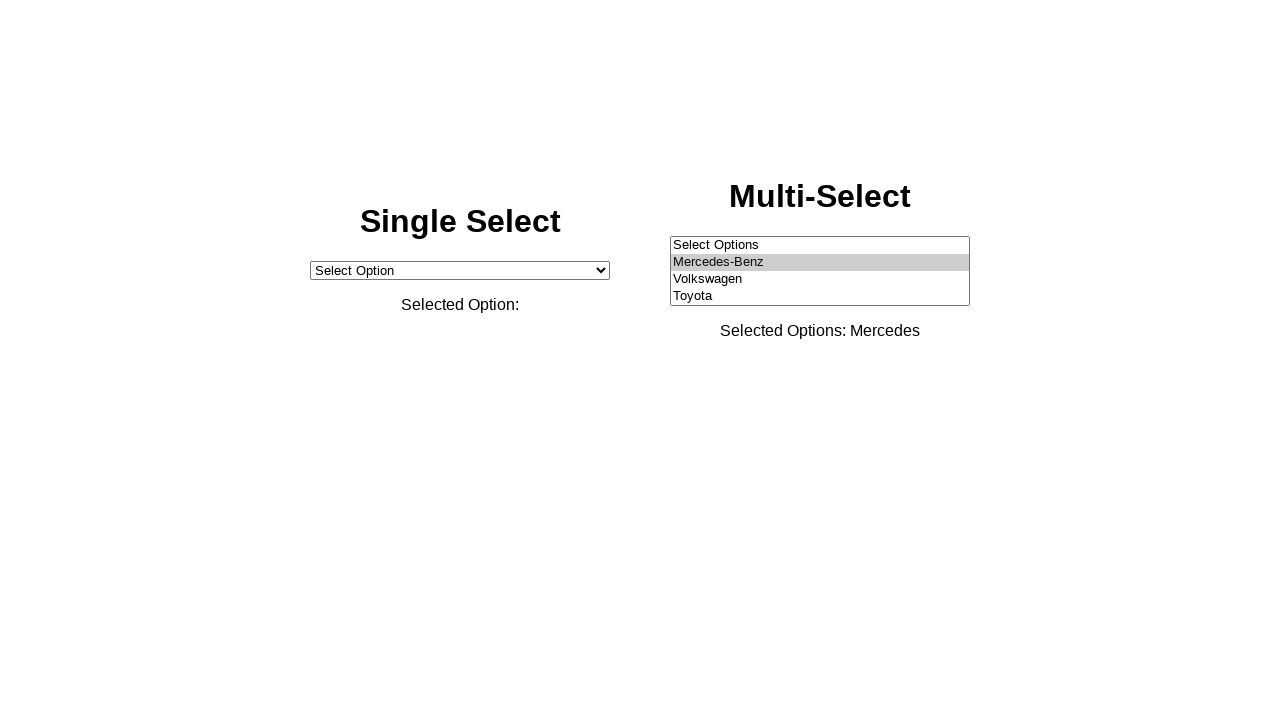

Deselected option with visible text 'Toyota' from multi-select dropdown
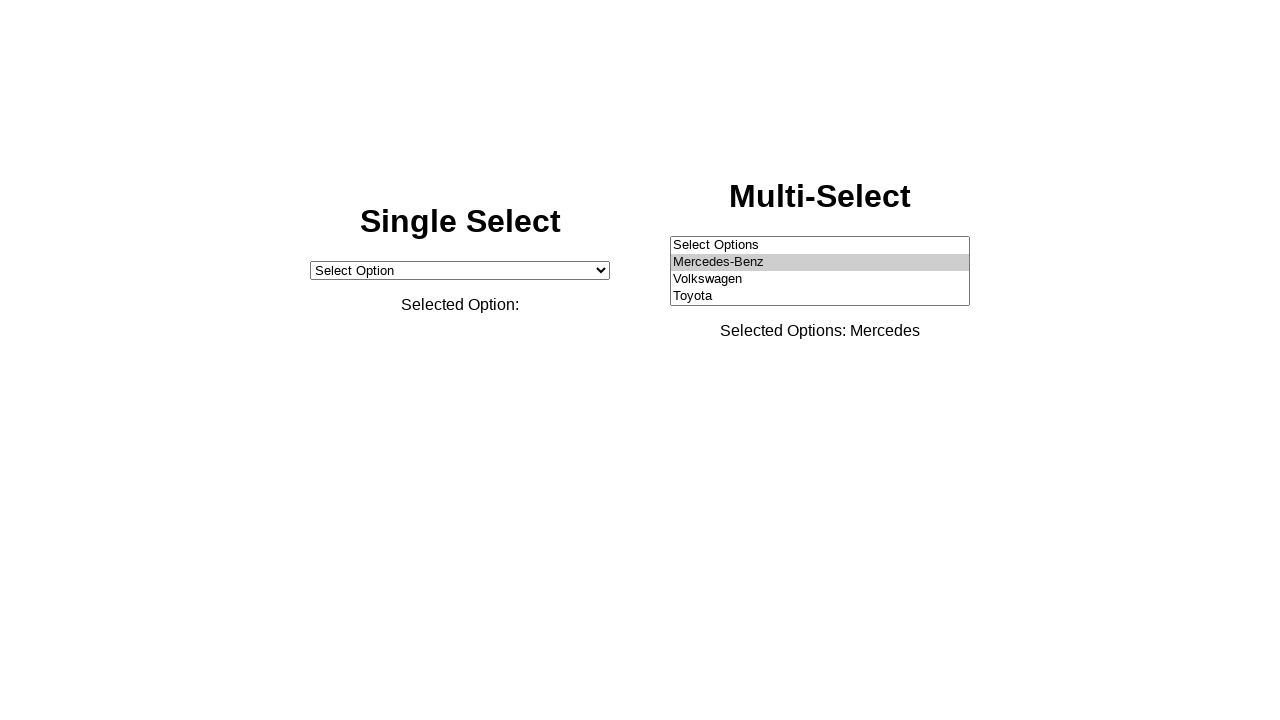

Deselected option at index 2 from multi-select dropdown
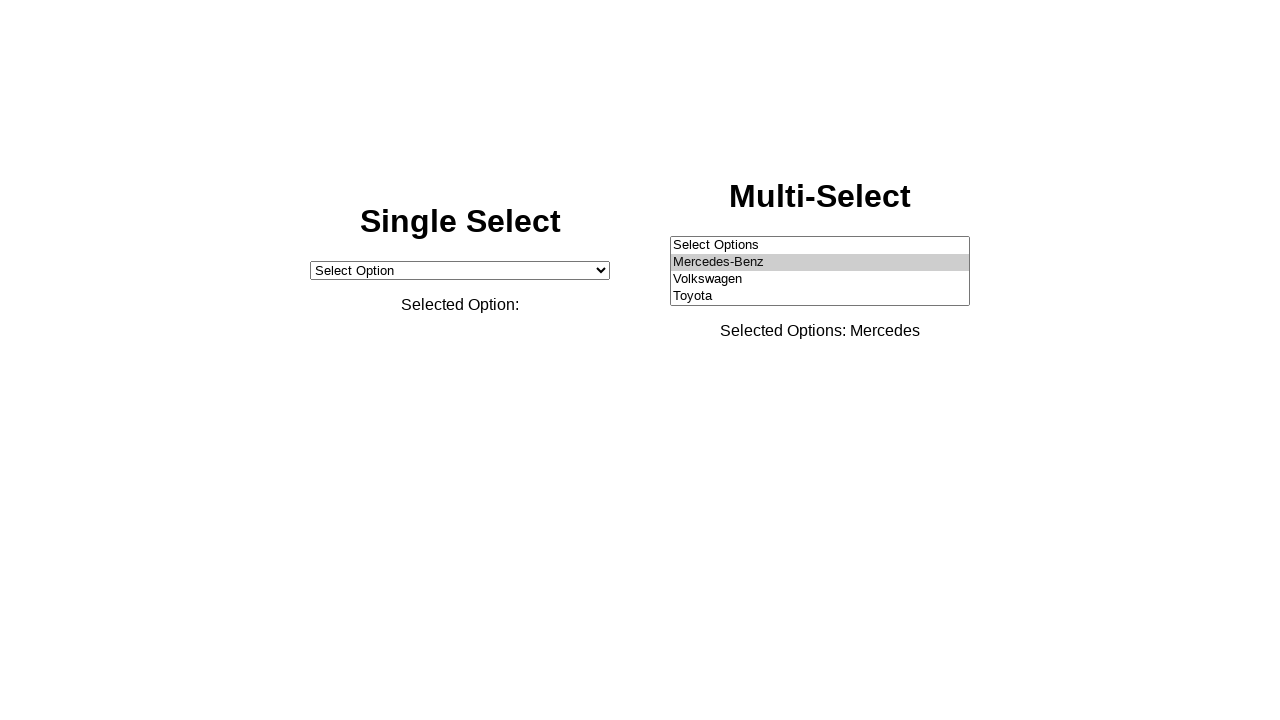

Deselected option with value 'Mercedes' from multi-select dropdown
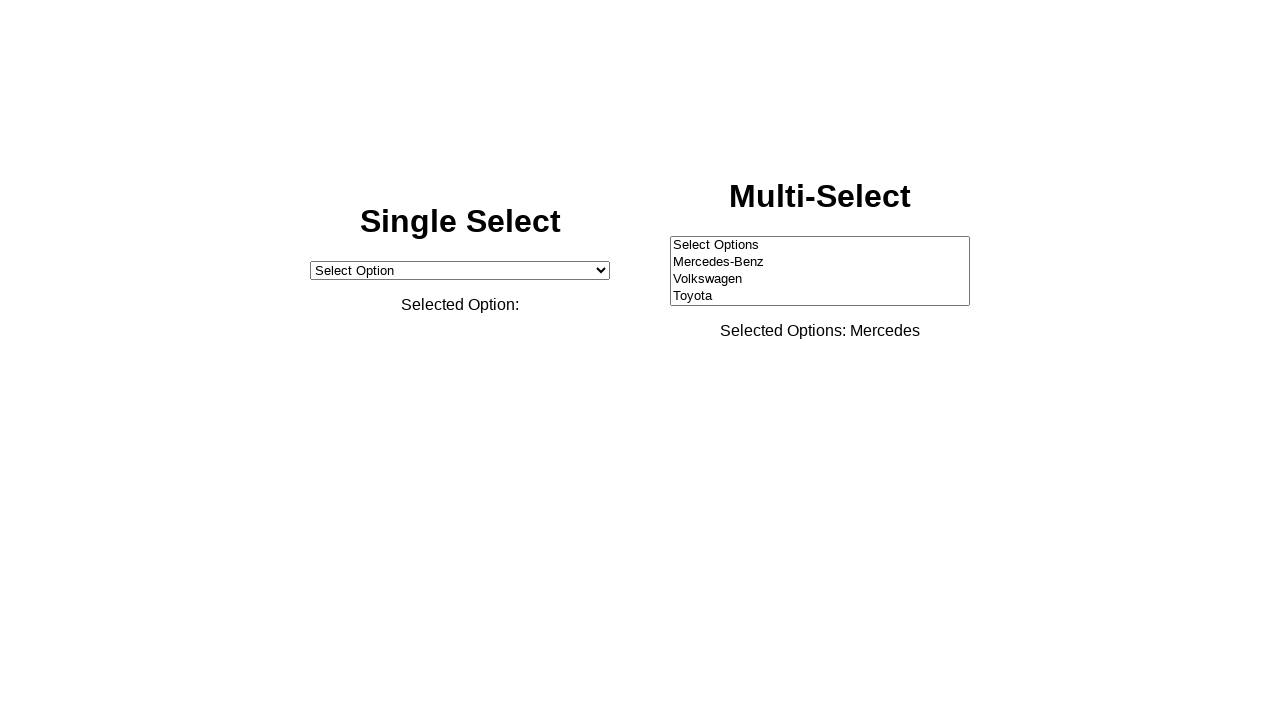

Deselected option with visible text 'Audi' from multi-select dropdown
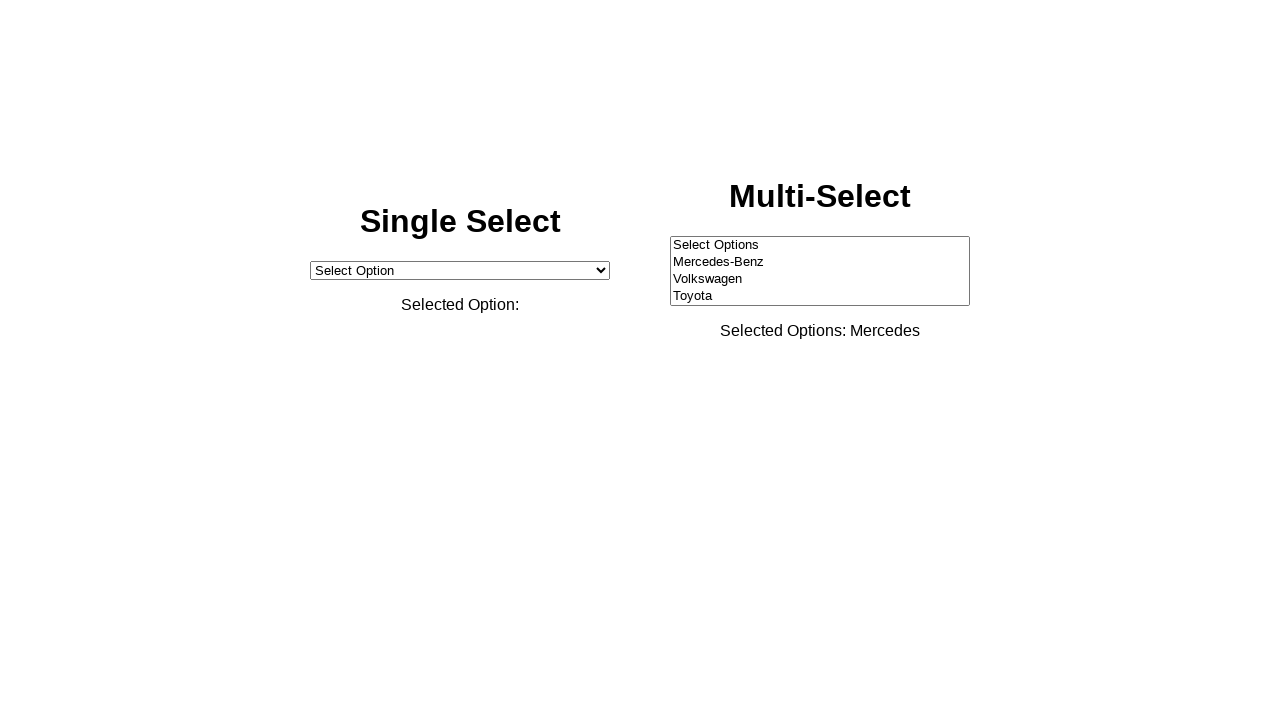

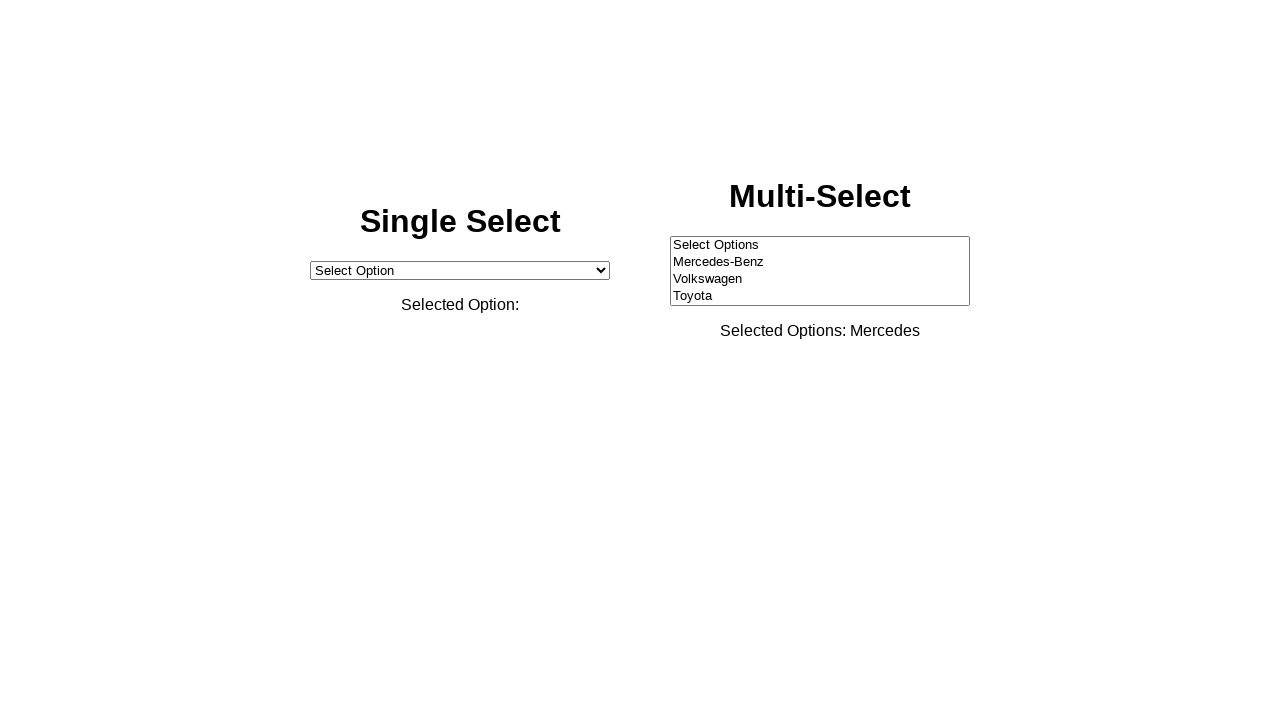